Tests navigation to the courses section by clicking on "All Courses" link and hovering over a pagination element to verify interactive elements are present

Starting URL: https://www.letskodeit.com

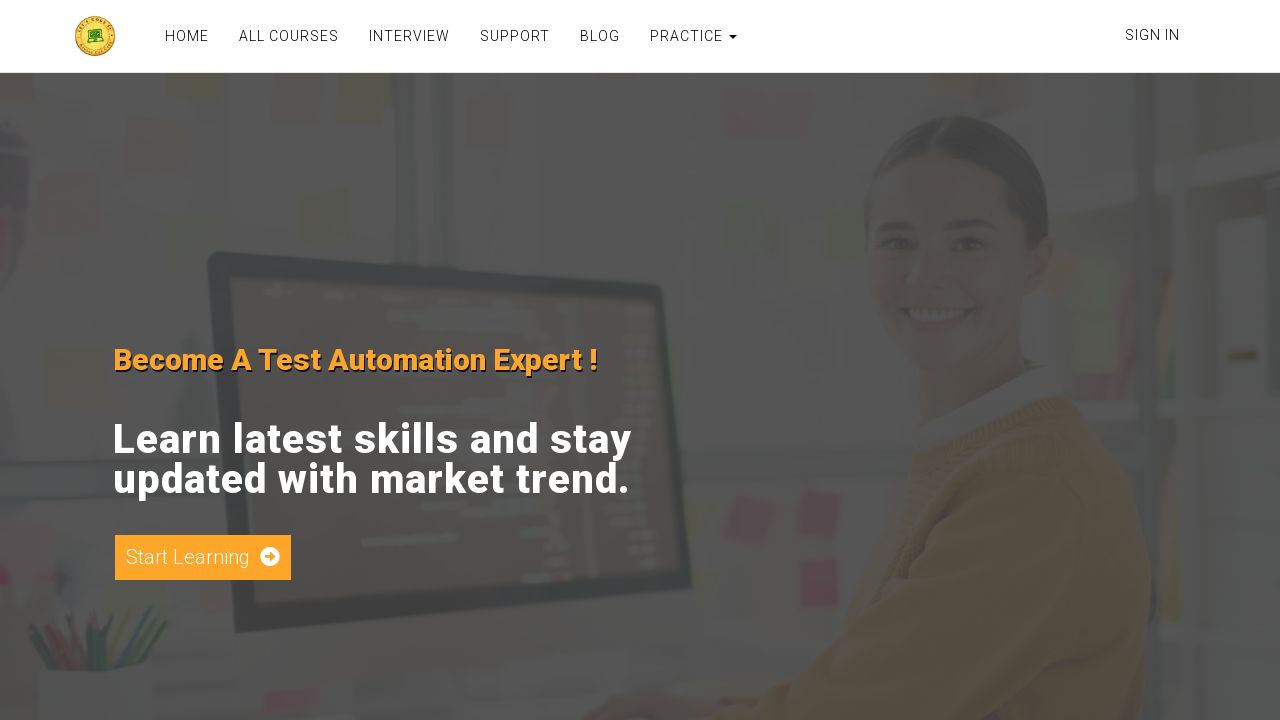

Clicked on 'All Courses' link in the navigation at (289, 36) on xpath=//*[@id="navbar-inverse-collapse"]/ul/li[2]/a
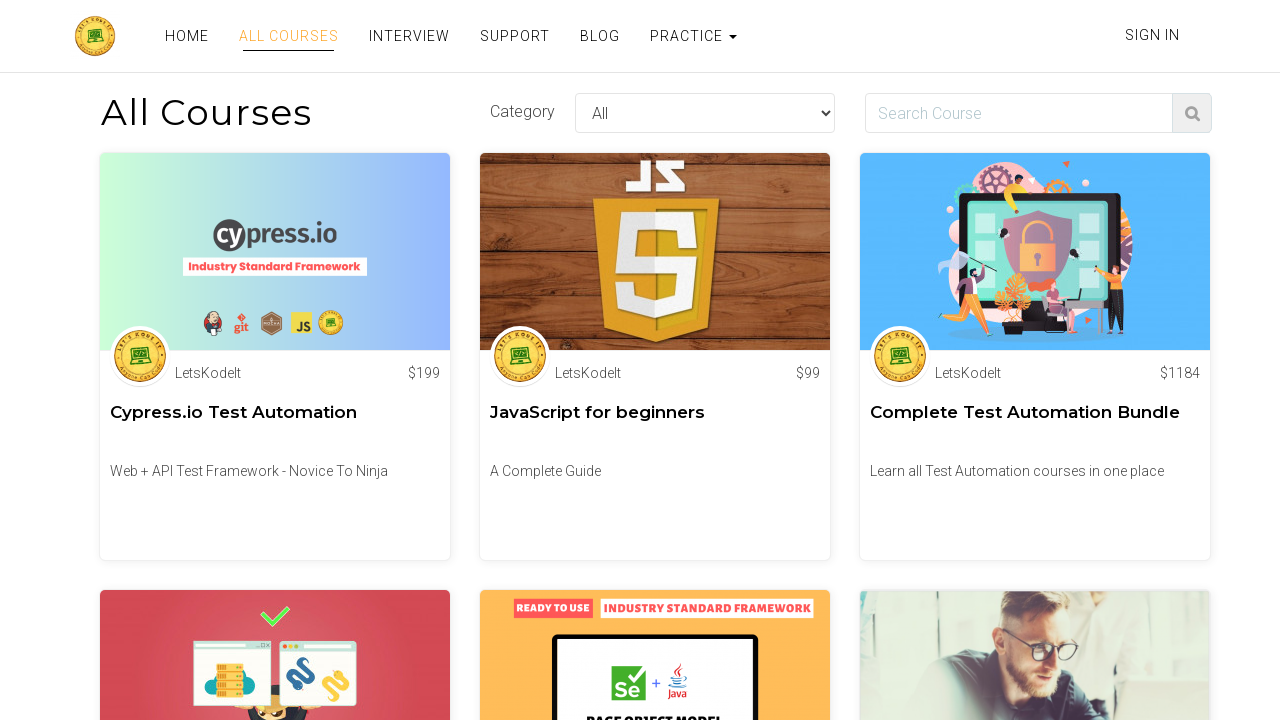

Course page loaded with pagination elements visible
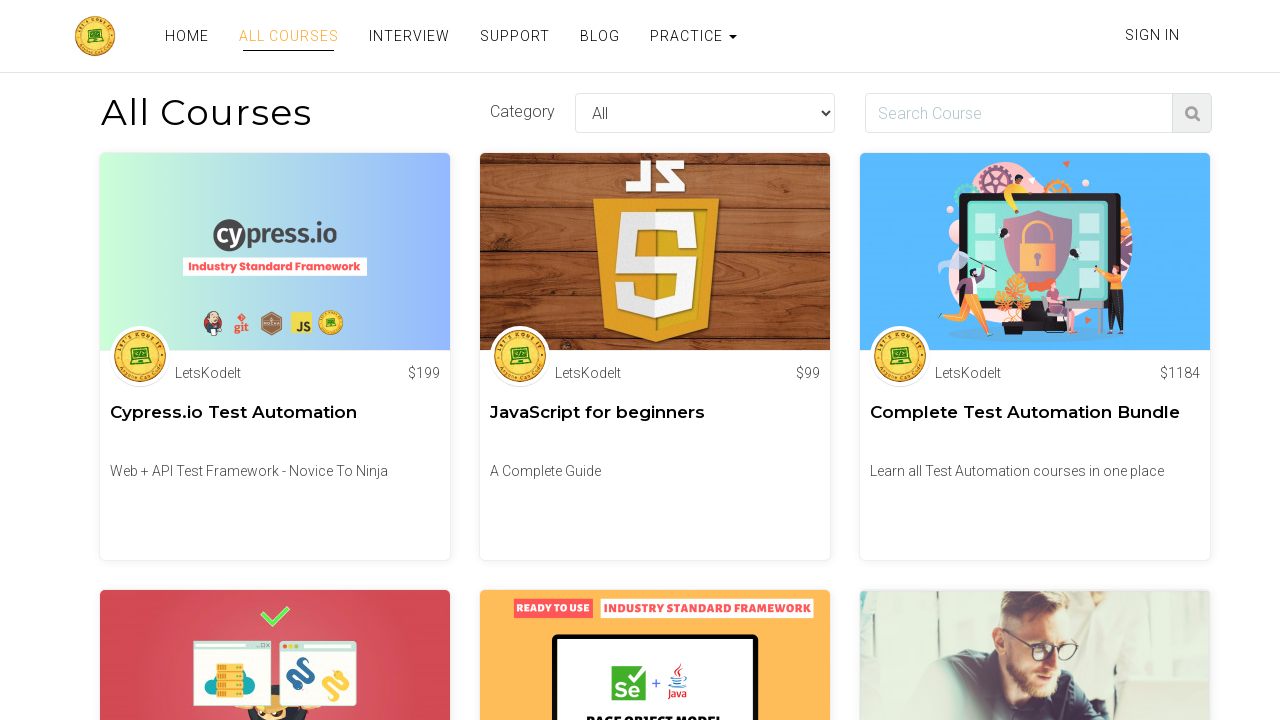

Hovered over pagination element (page 5 link) at (612, 644) on xpath=//*[@id="page"]/div[3]/div/div/div[1]/div/div[2]/ul/li[5]/a
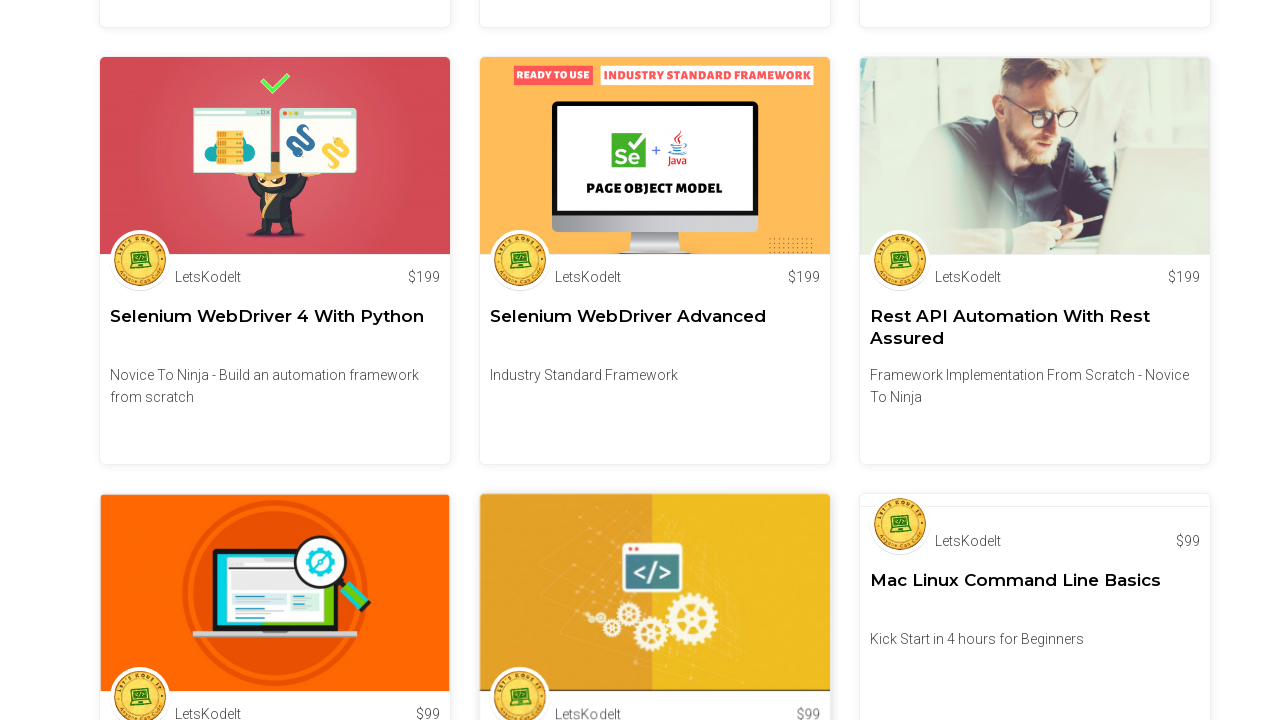

Course prices loaded, confirming page content is fully displayed
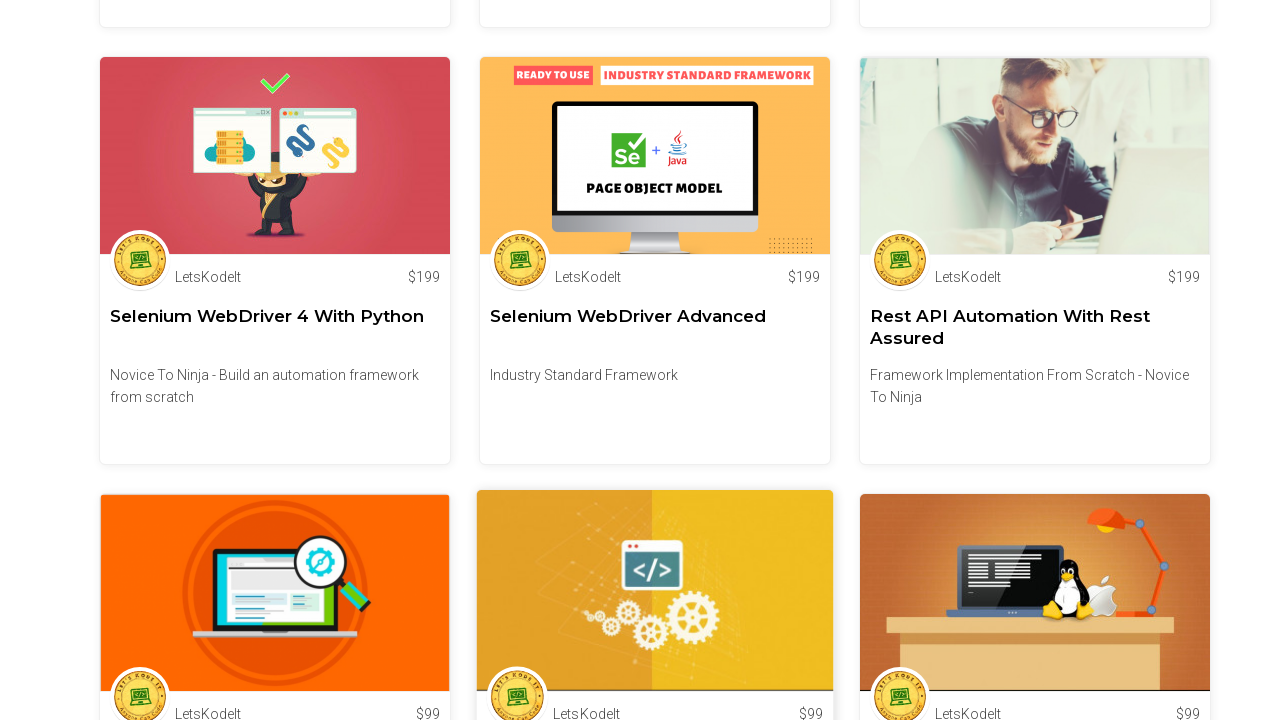

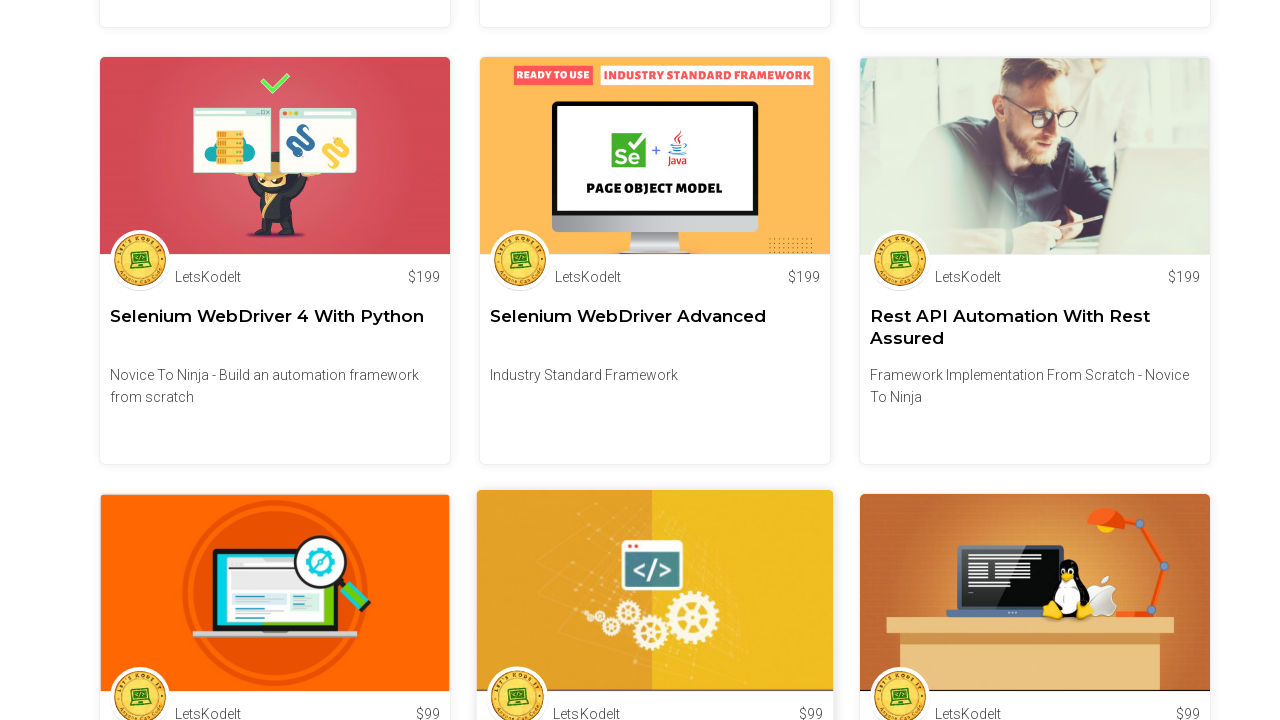